Tests button interactions including getting position, color, size, and clicking to navigate

Starting URL: https://www.leafground.com/button.xhtml

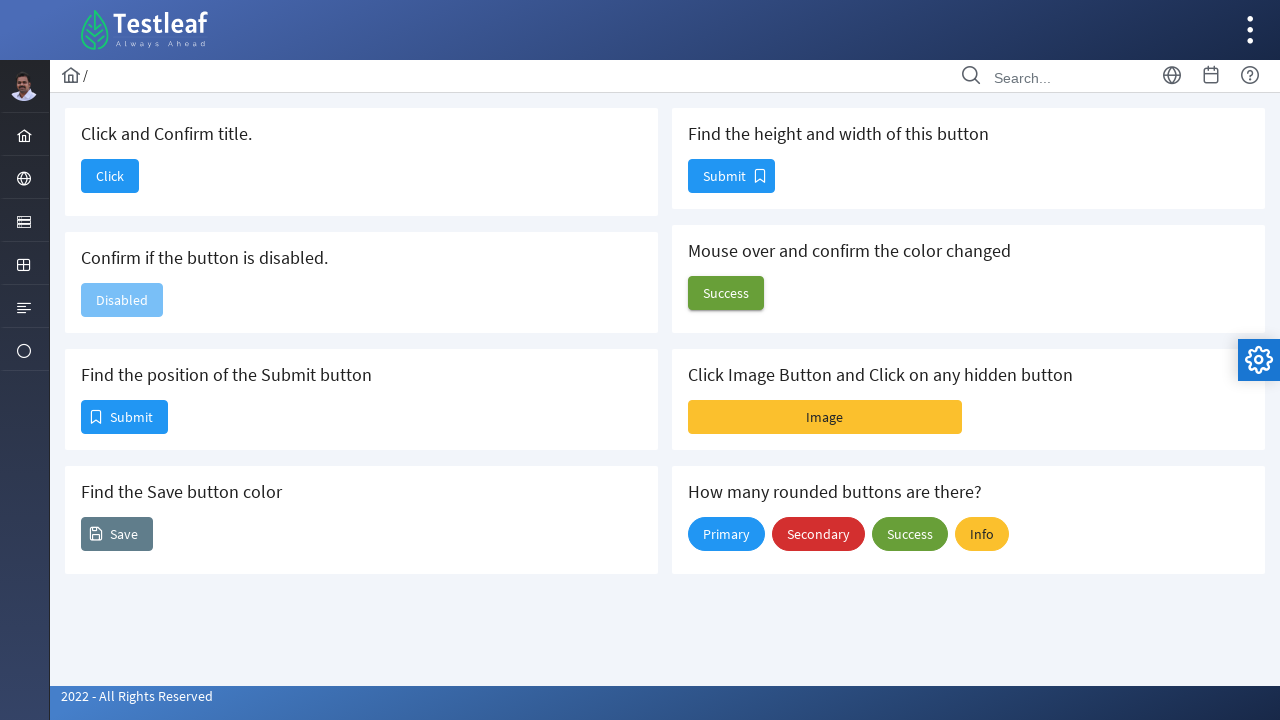

Located submit button element
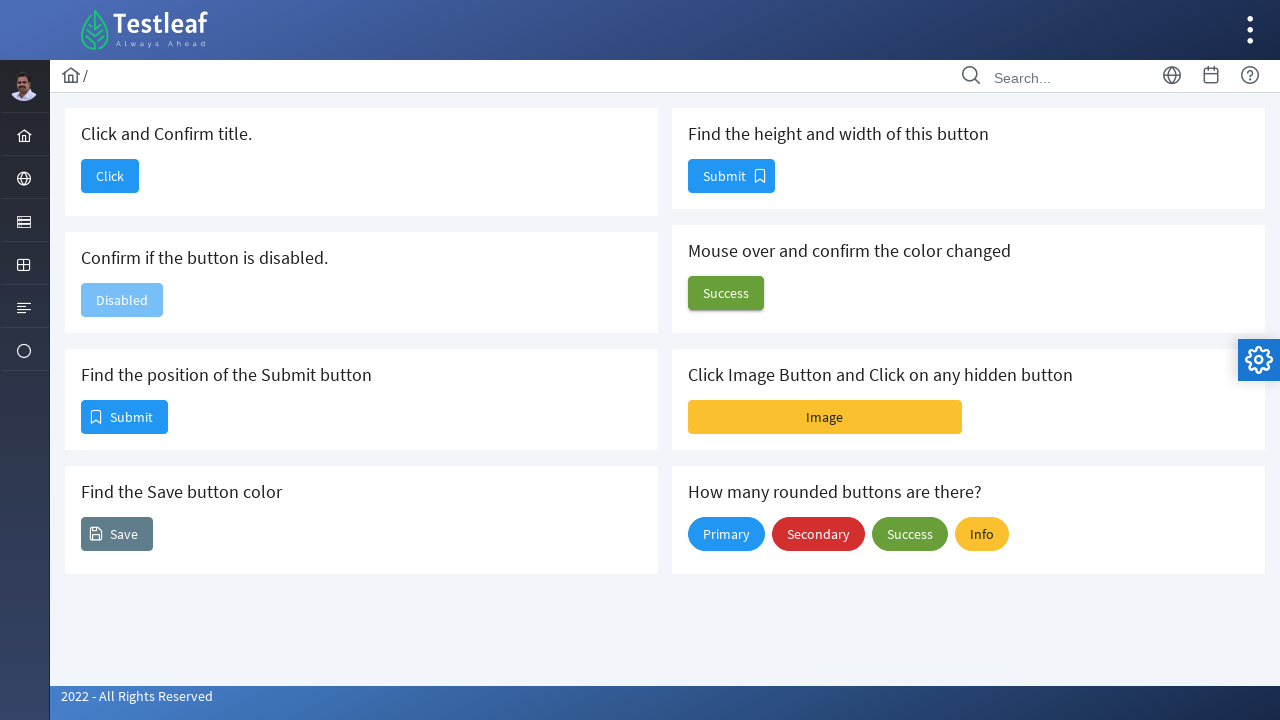

Retrieved submit button position - X: 82, Y: 401
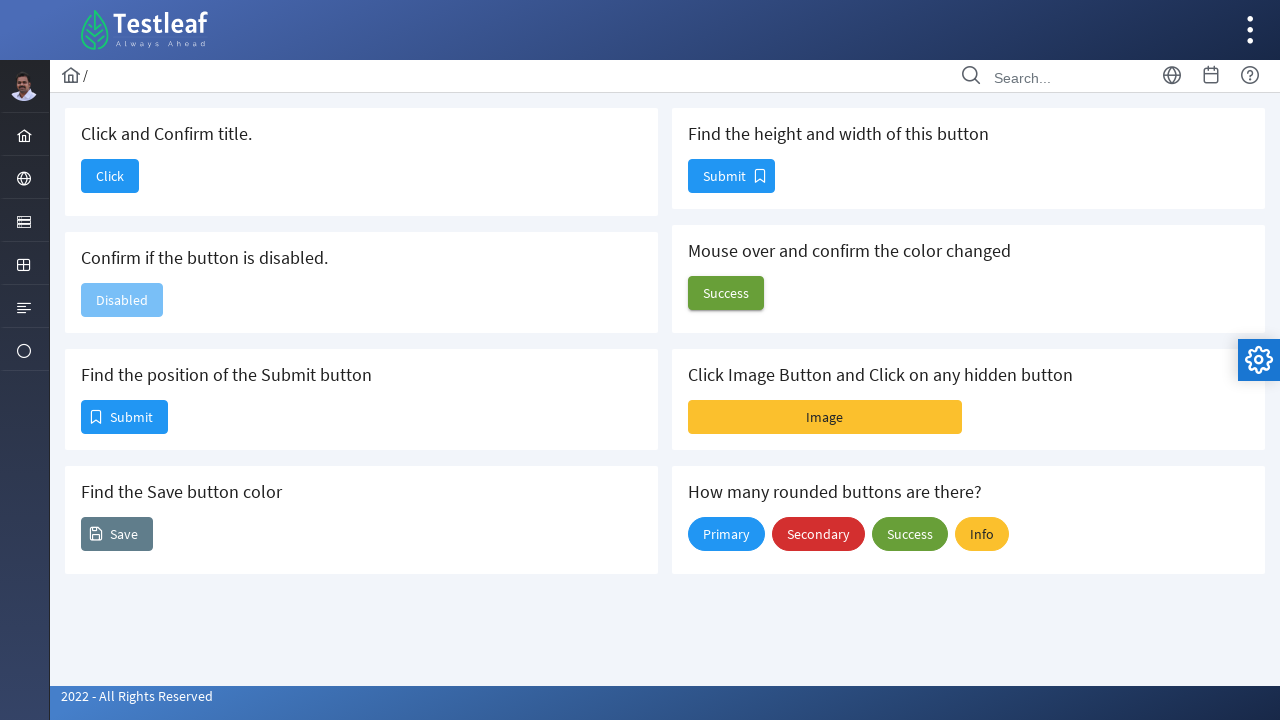

Located color button element
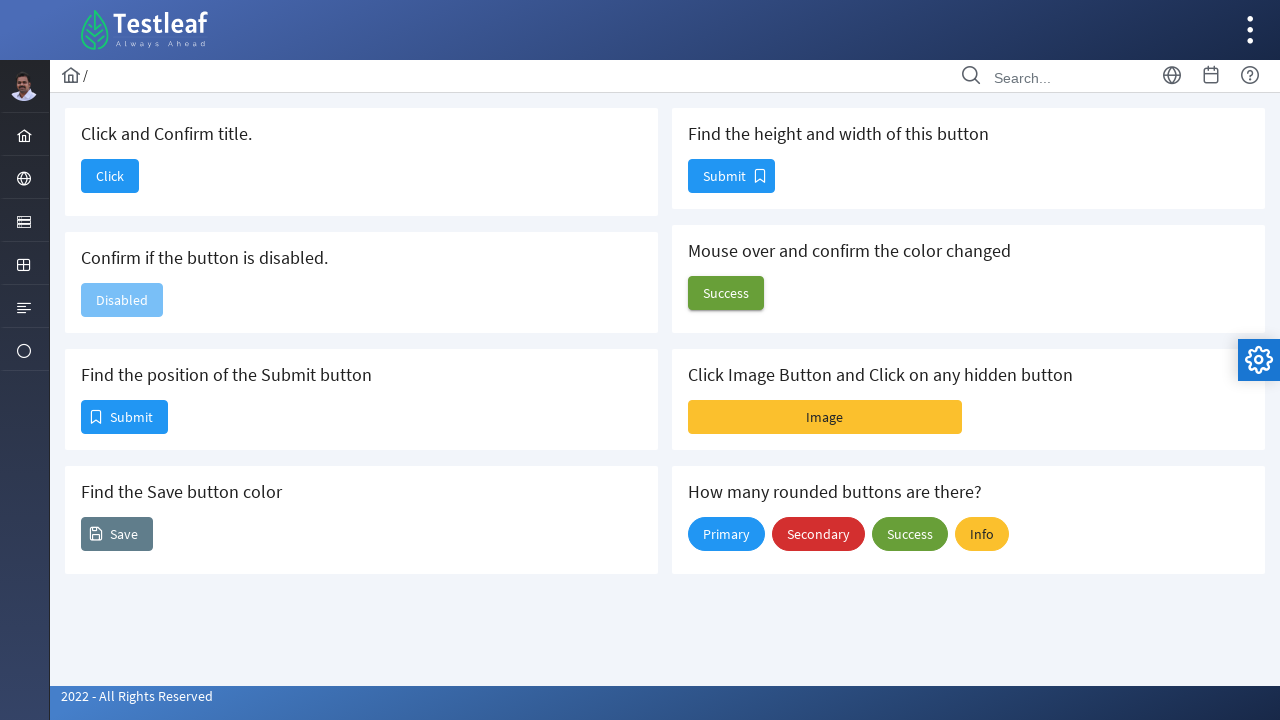

Located size button element
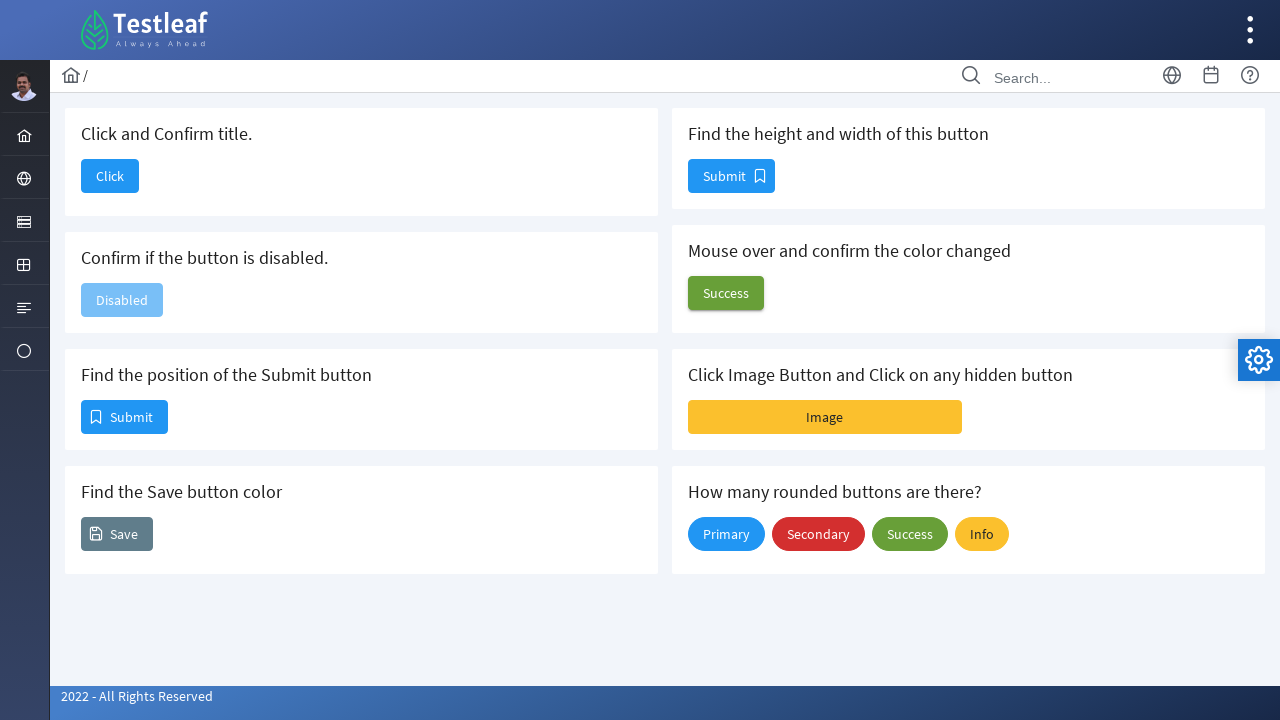

Retrieved size button dimensions - Height: 32, Width: 85
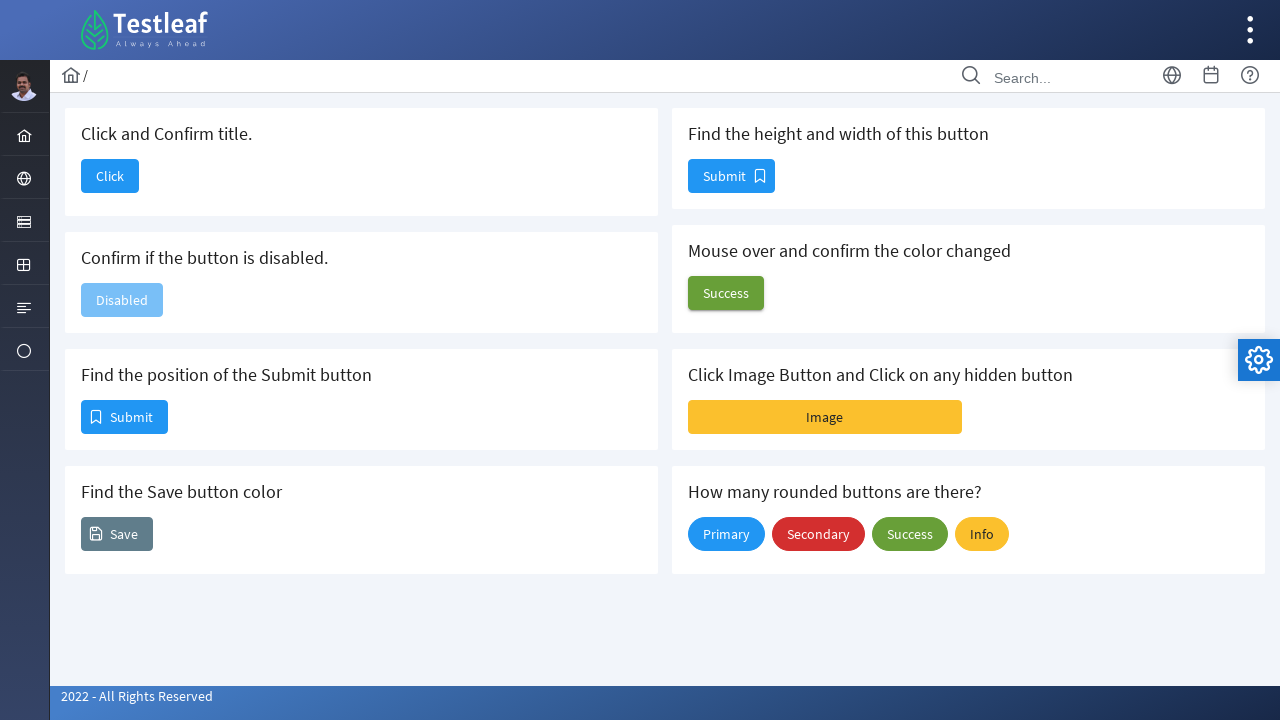

Clicked home button to navigate at (110, 176) on xpath=//*[@id='j_idt88:j_idt90']/span
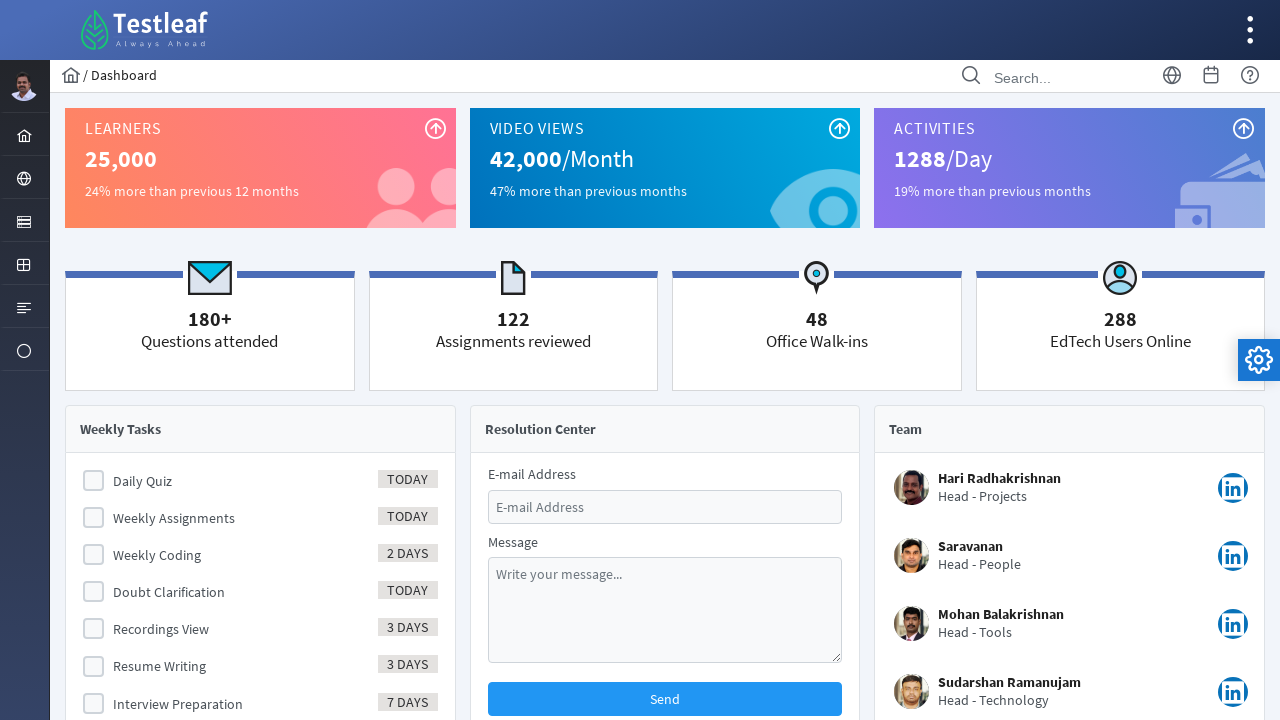

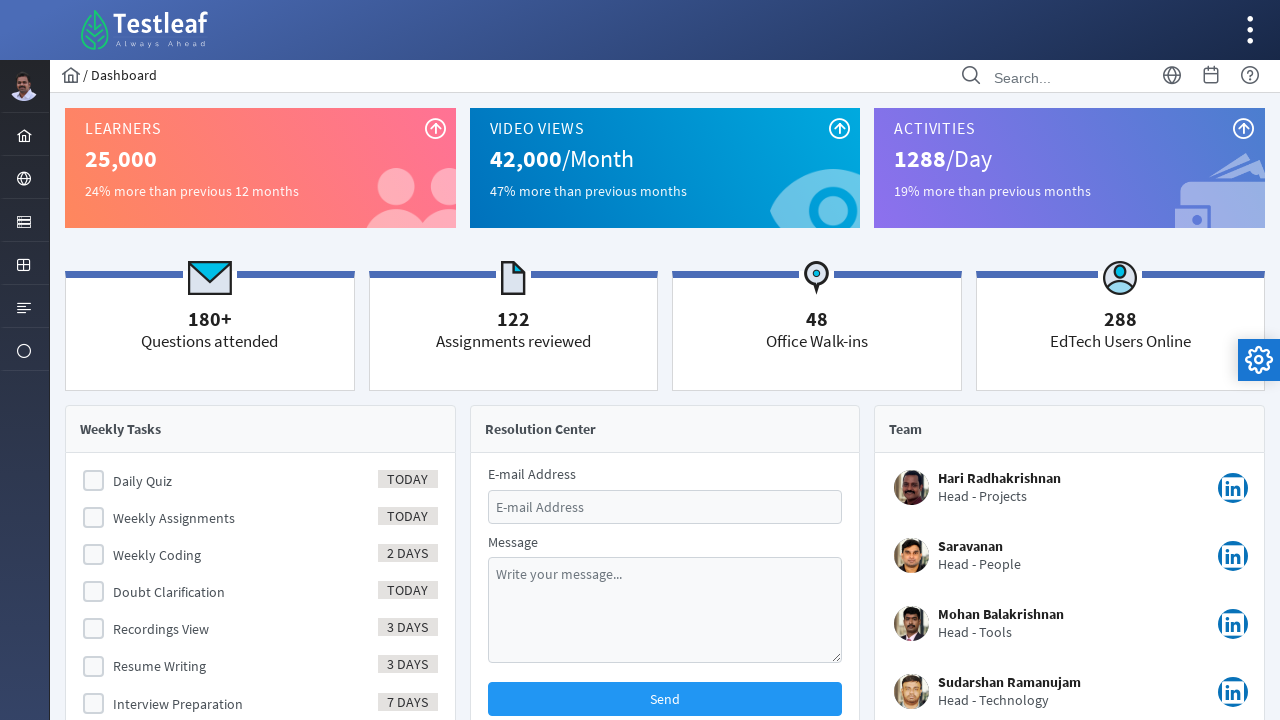